Tests the sidebar collapse functionality by verifying the sidebar is initially expanded, clicking the collapse button, and verifying the sidebar is collapsed.

Starting URL: https://jira.trungk18.com/project/board

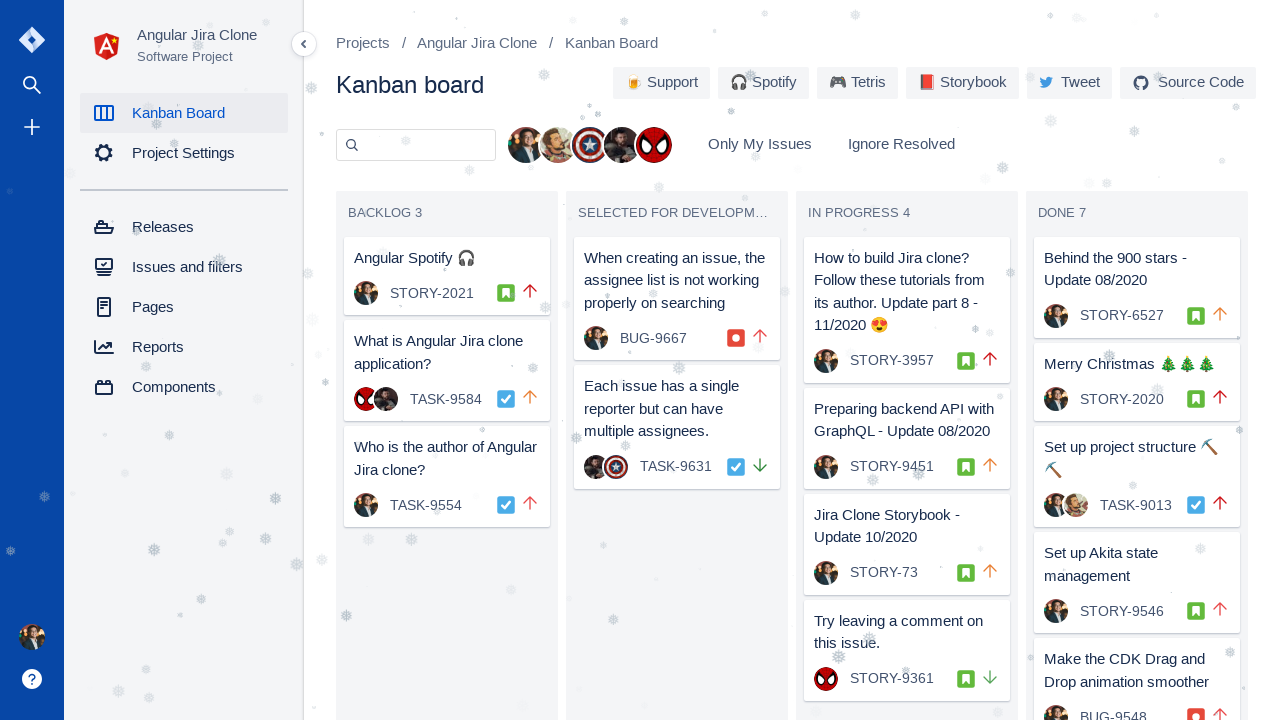

Board loaded - #Backlog element is present
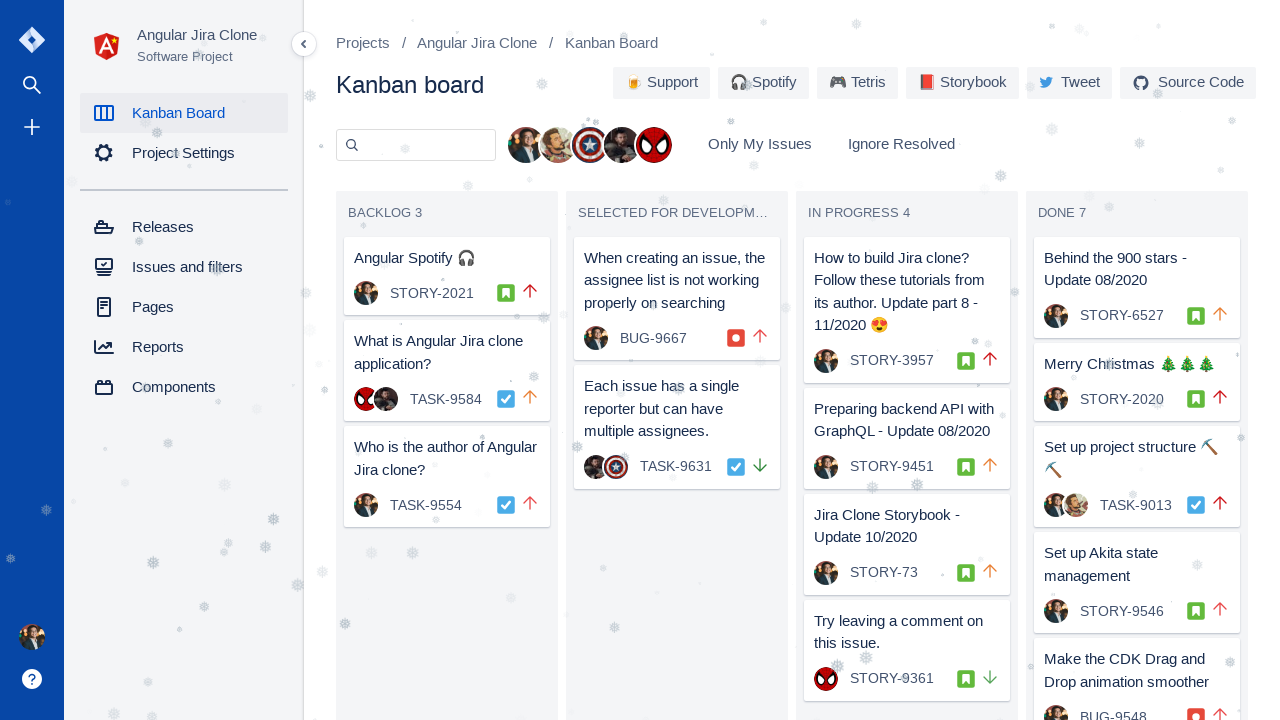

Verified sidebar is initially expanded with width: 240px
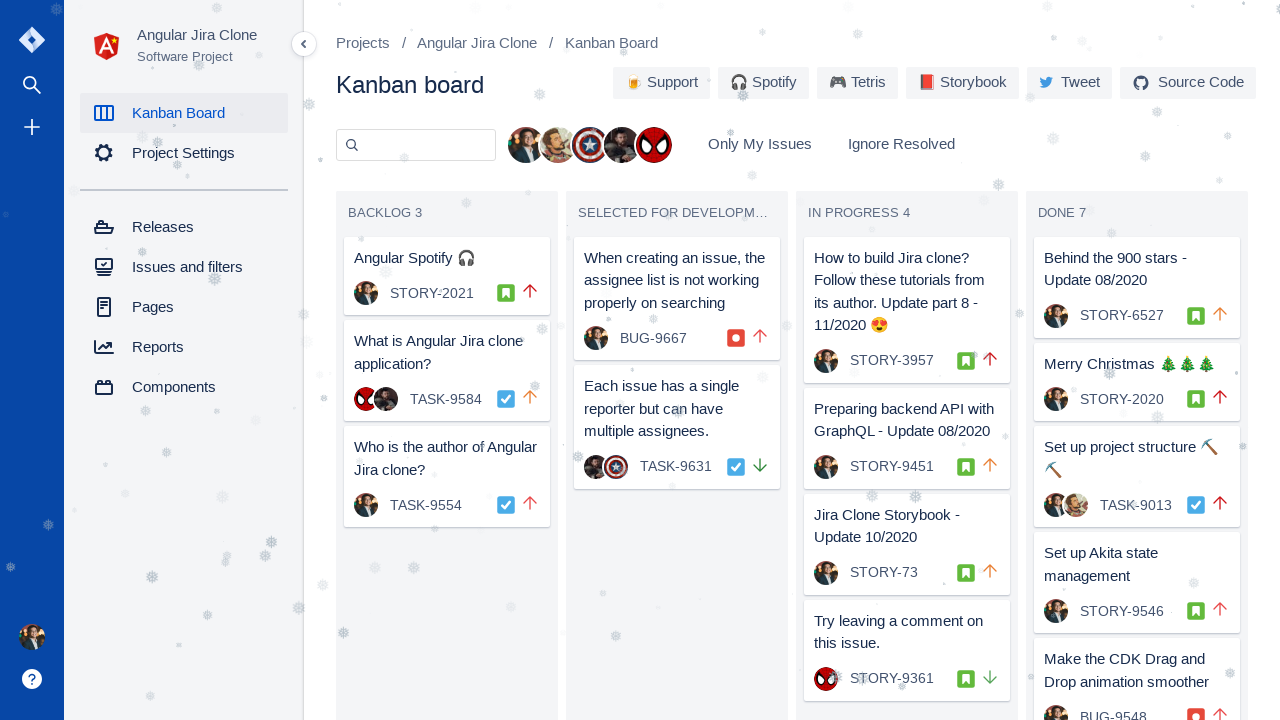

Clicked sidebar collapse button at (306, 44) on div.overlay
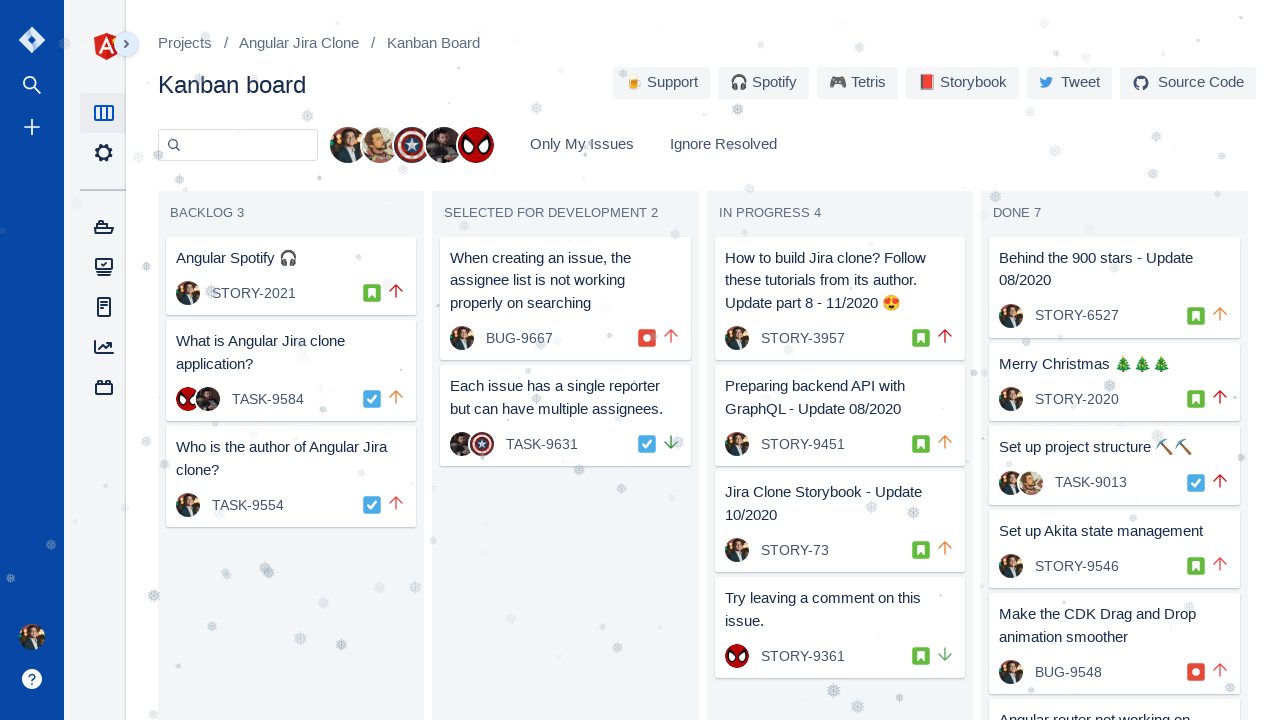

Verified sidebar is collapsed with width: 15px
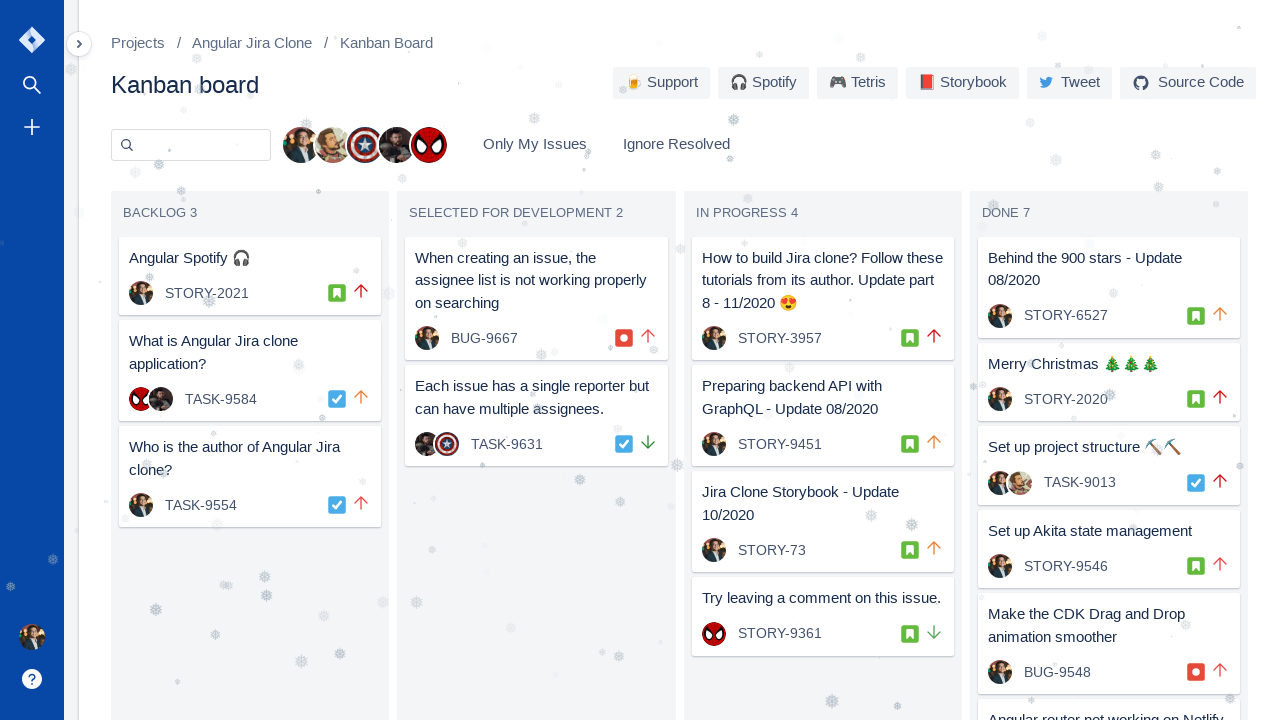

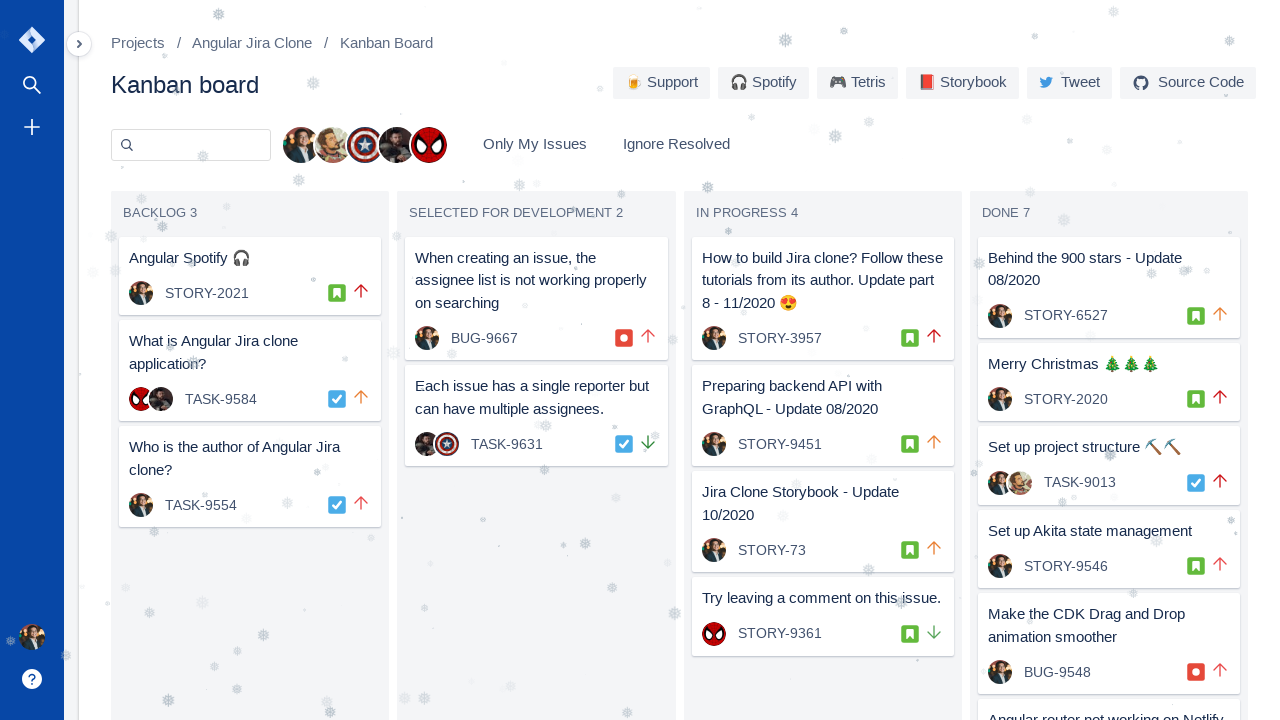